Navigates to a Selenium practice page and retrieves data from a specific row (row 4) of a web table with ID 'customers'

Starting URL: https://www.techlistic.com/p/demo-selenium-practice.html

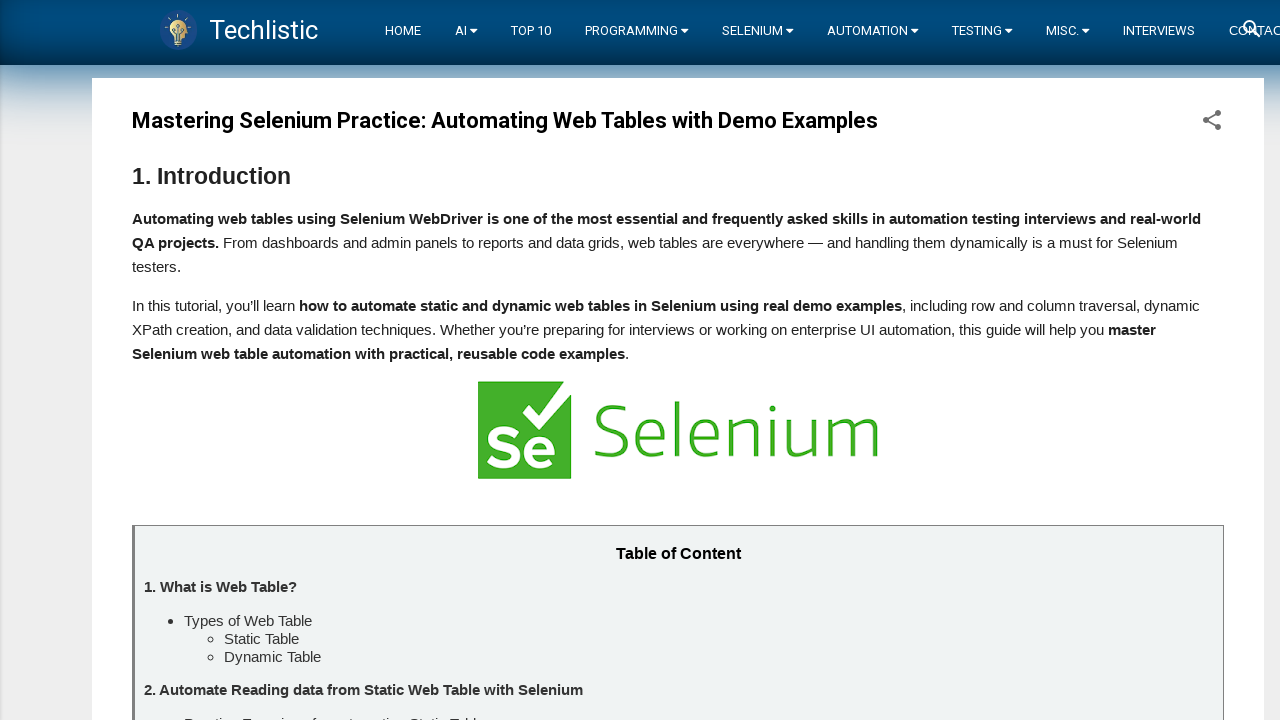

Set viewport size to 1920x1080
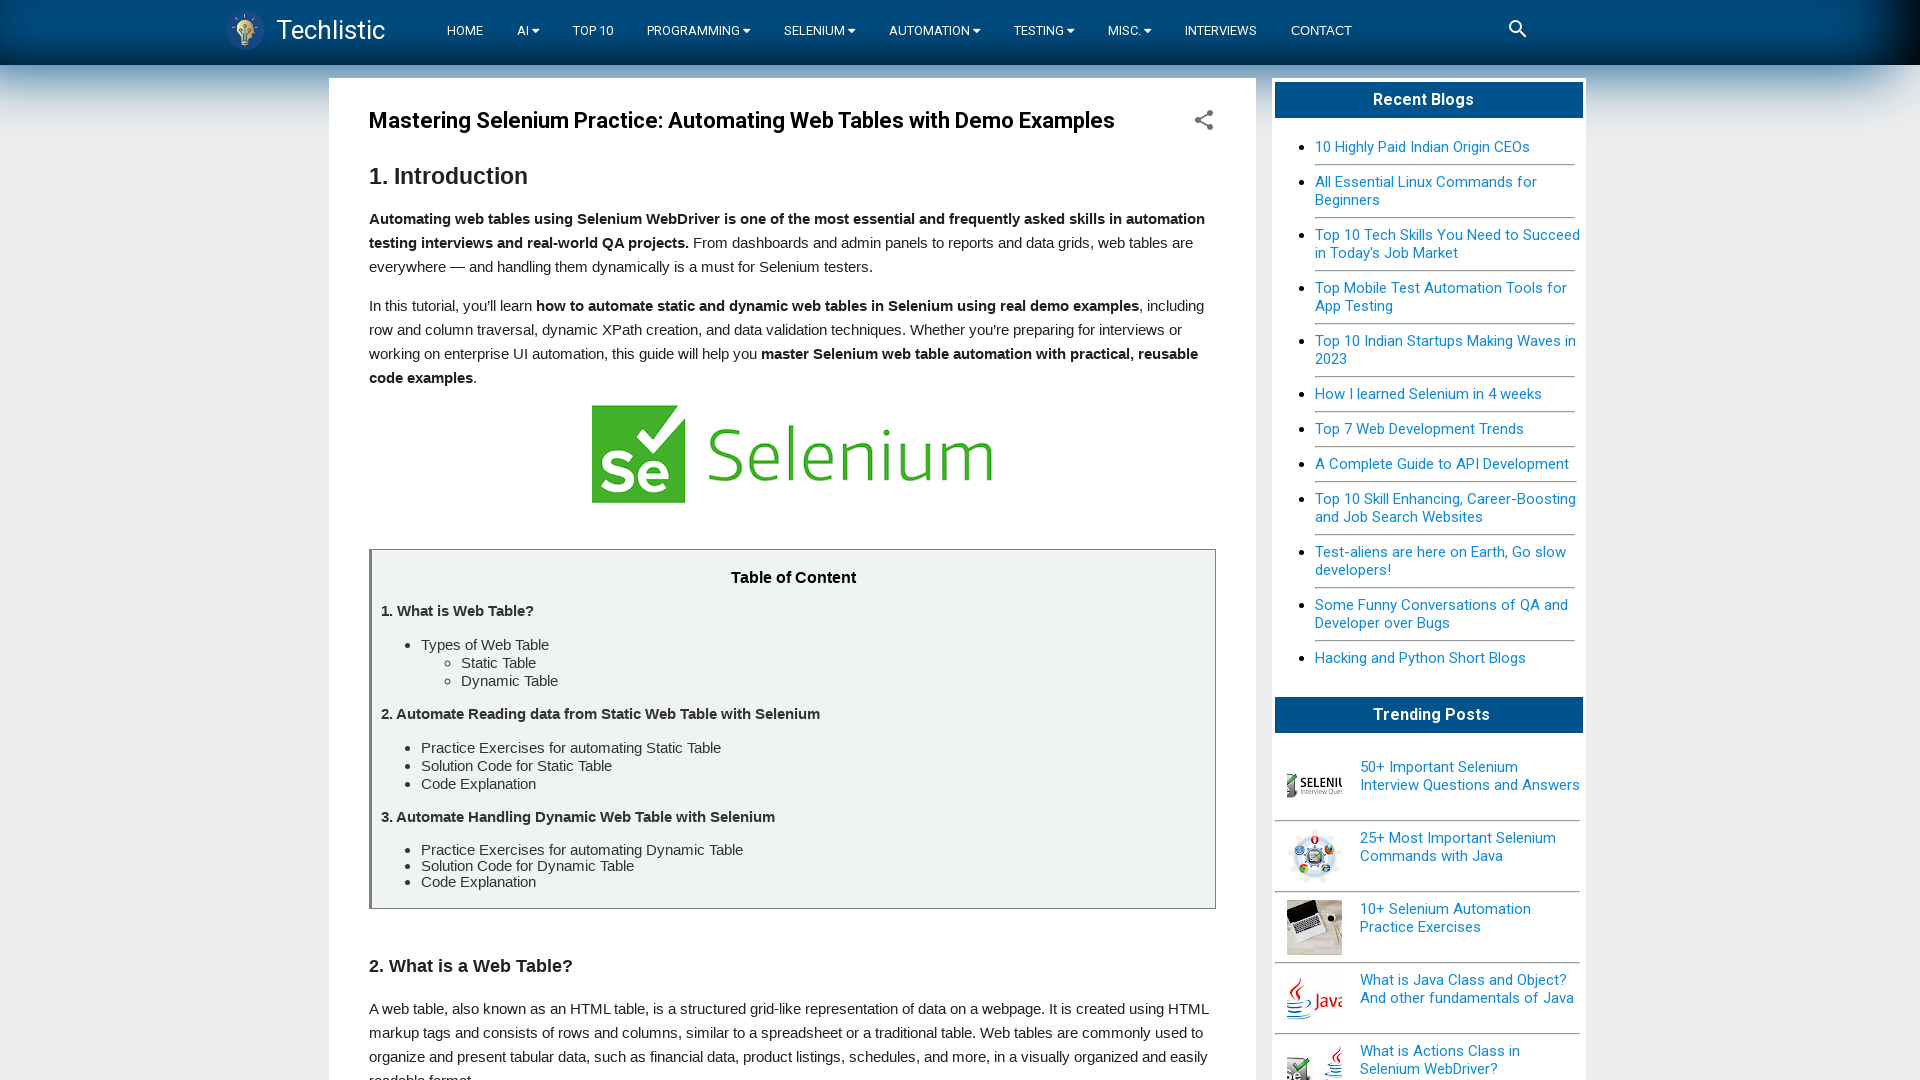

Waited for table with ID 'customers' and row 4 to be present in DOM
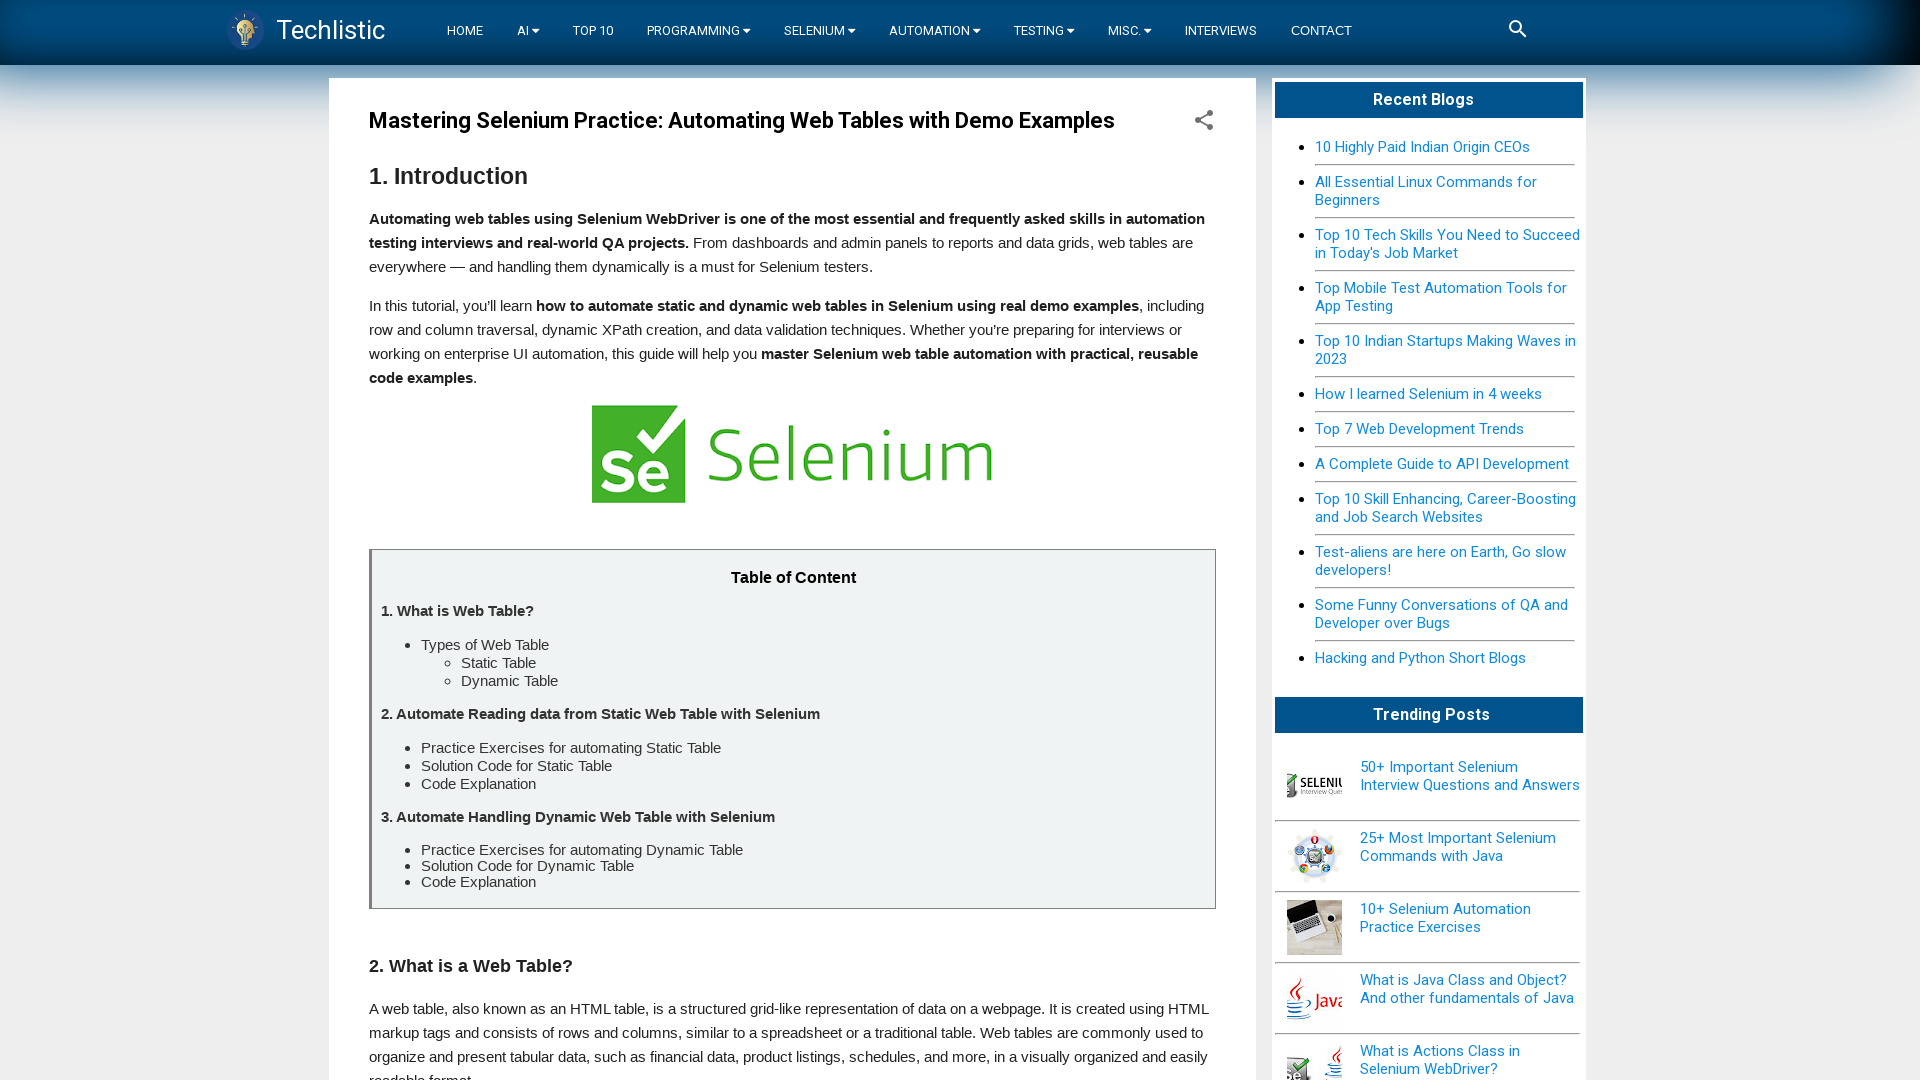

Located row 4 in the customers table
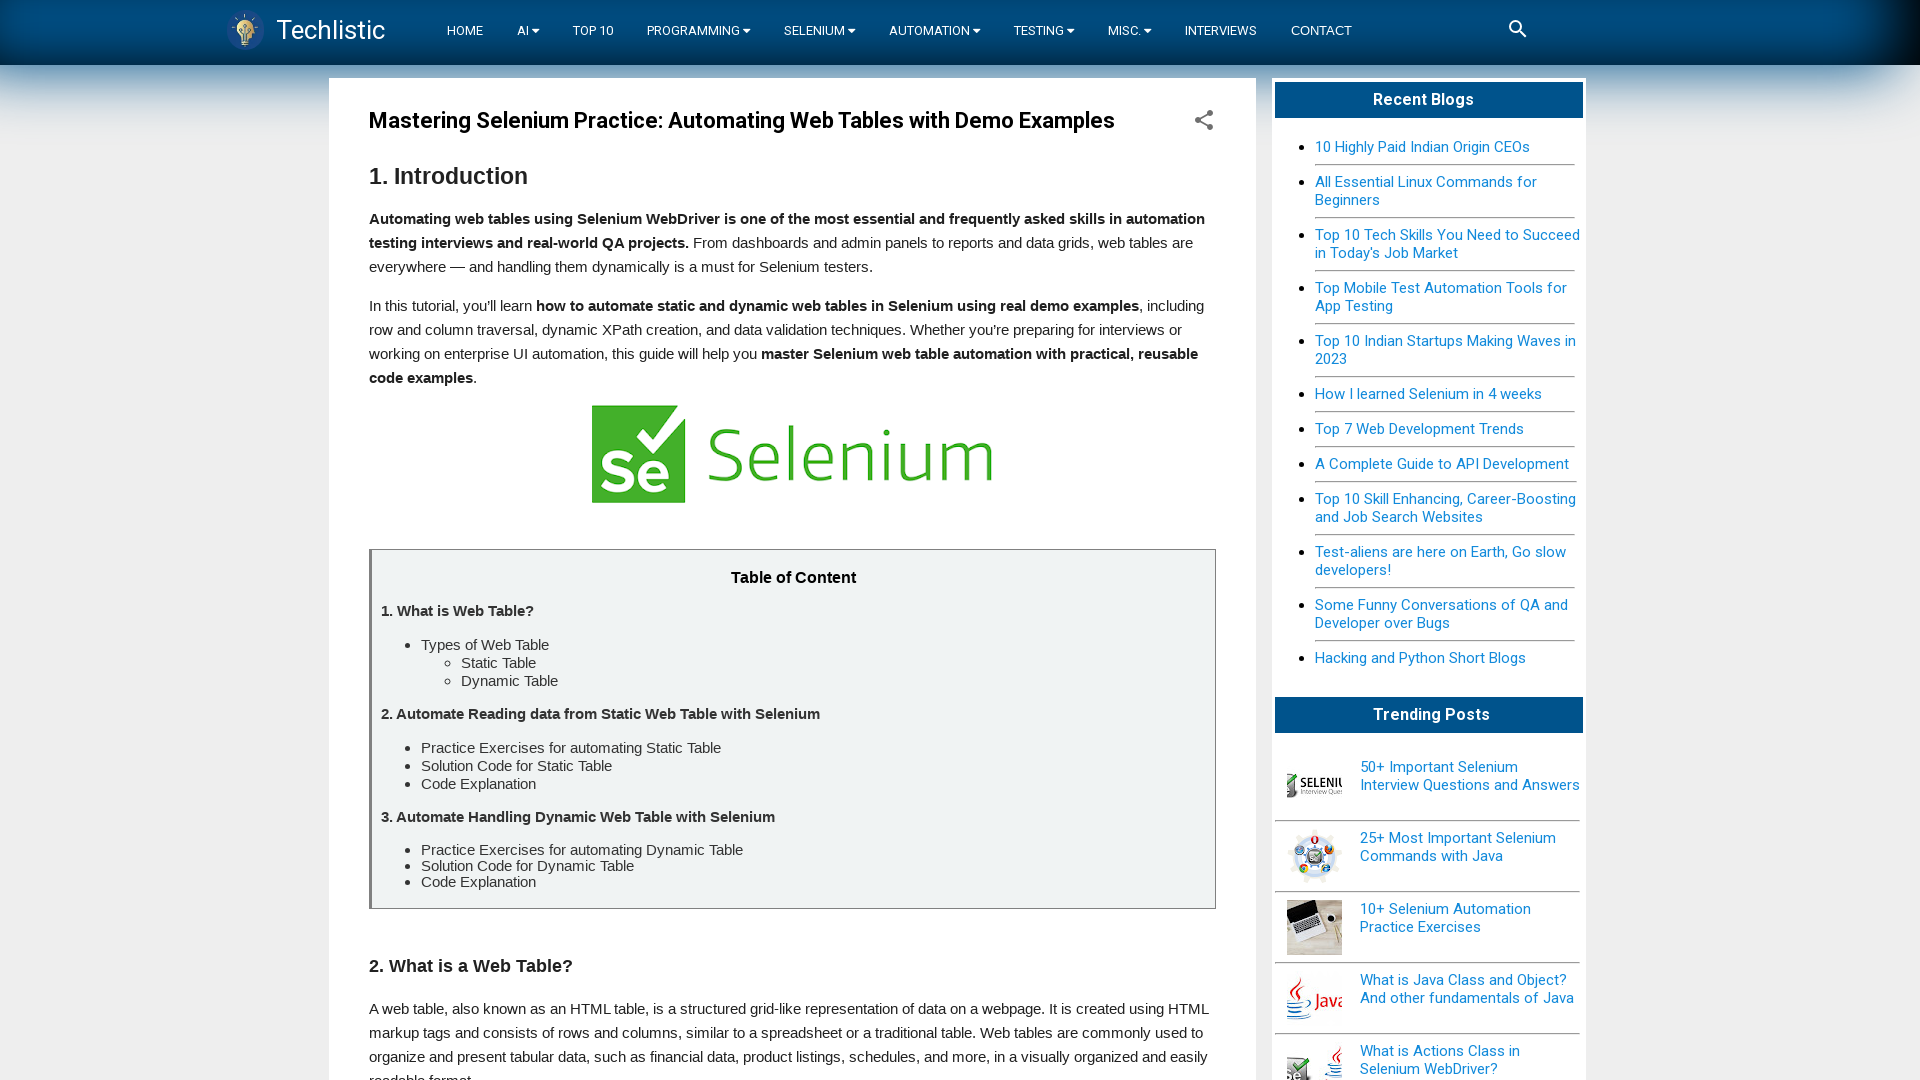

Verified row 4 is visible on the page
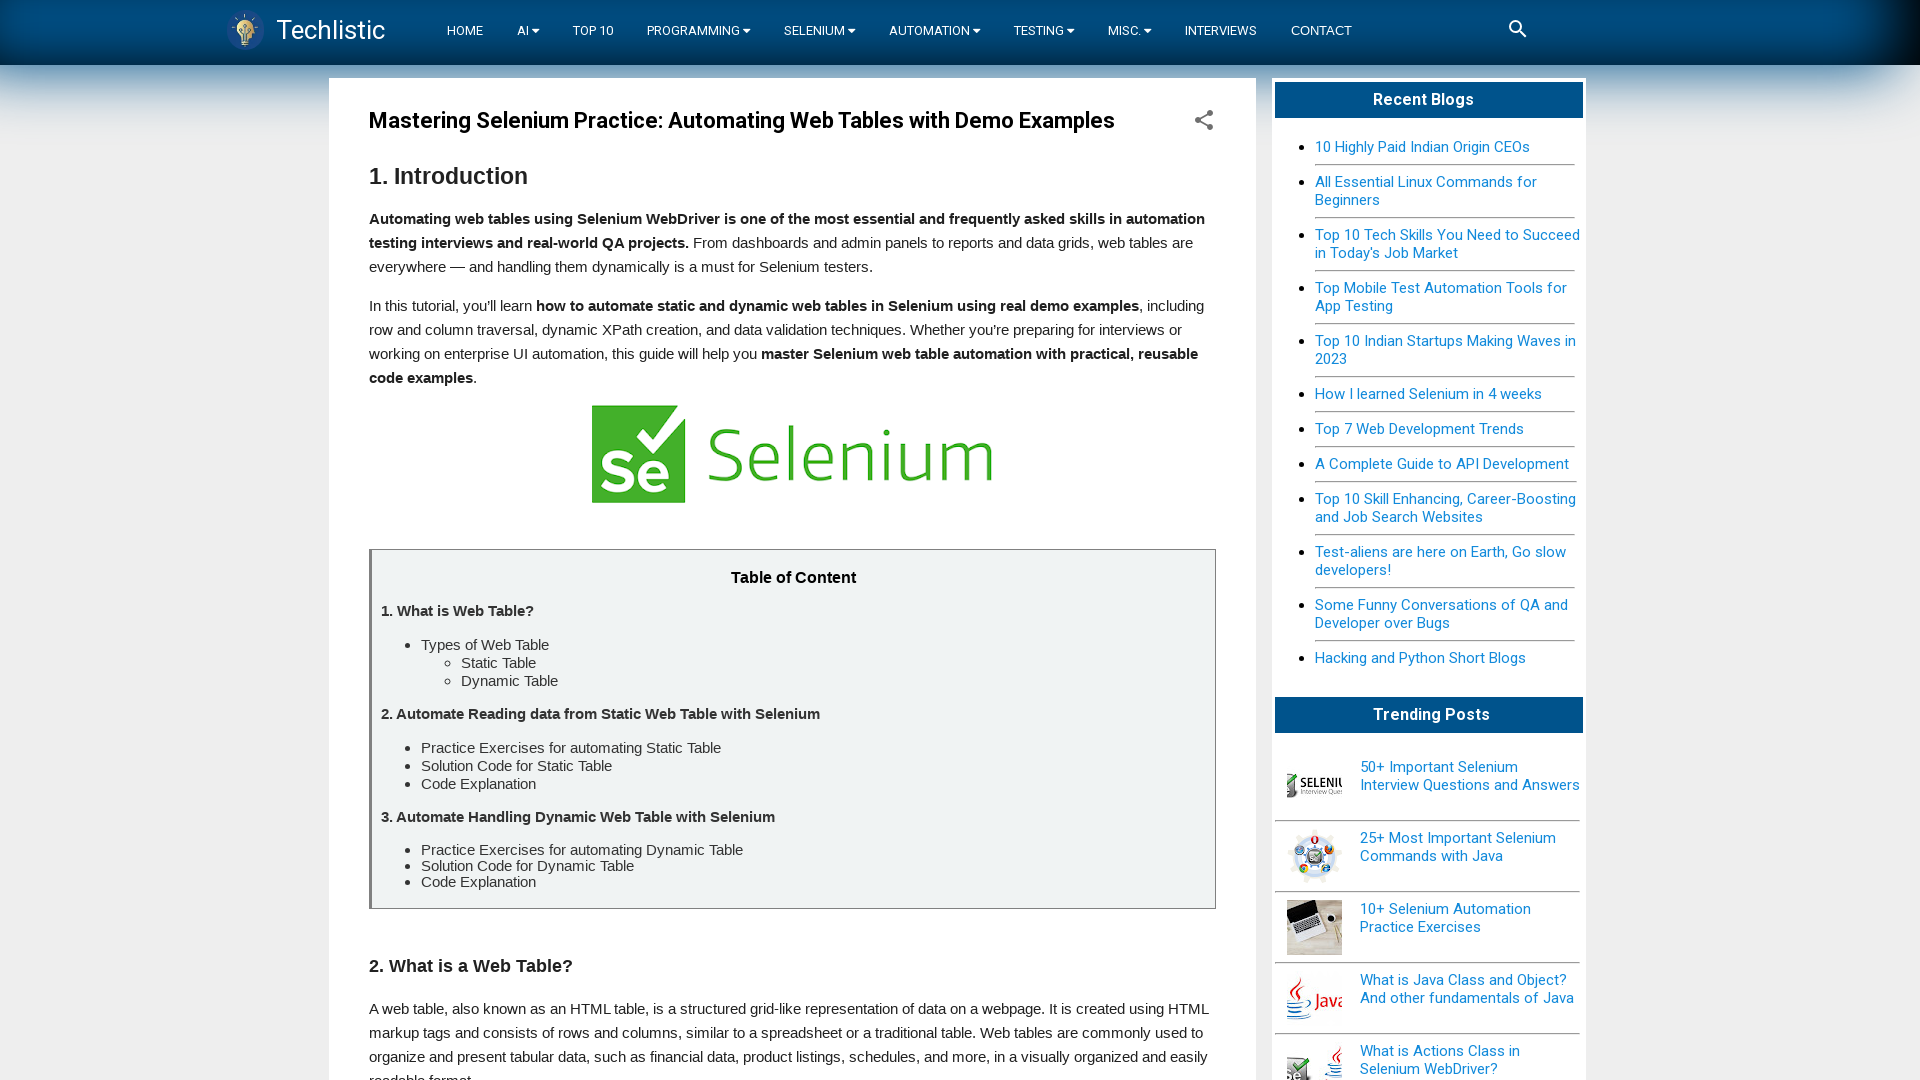

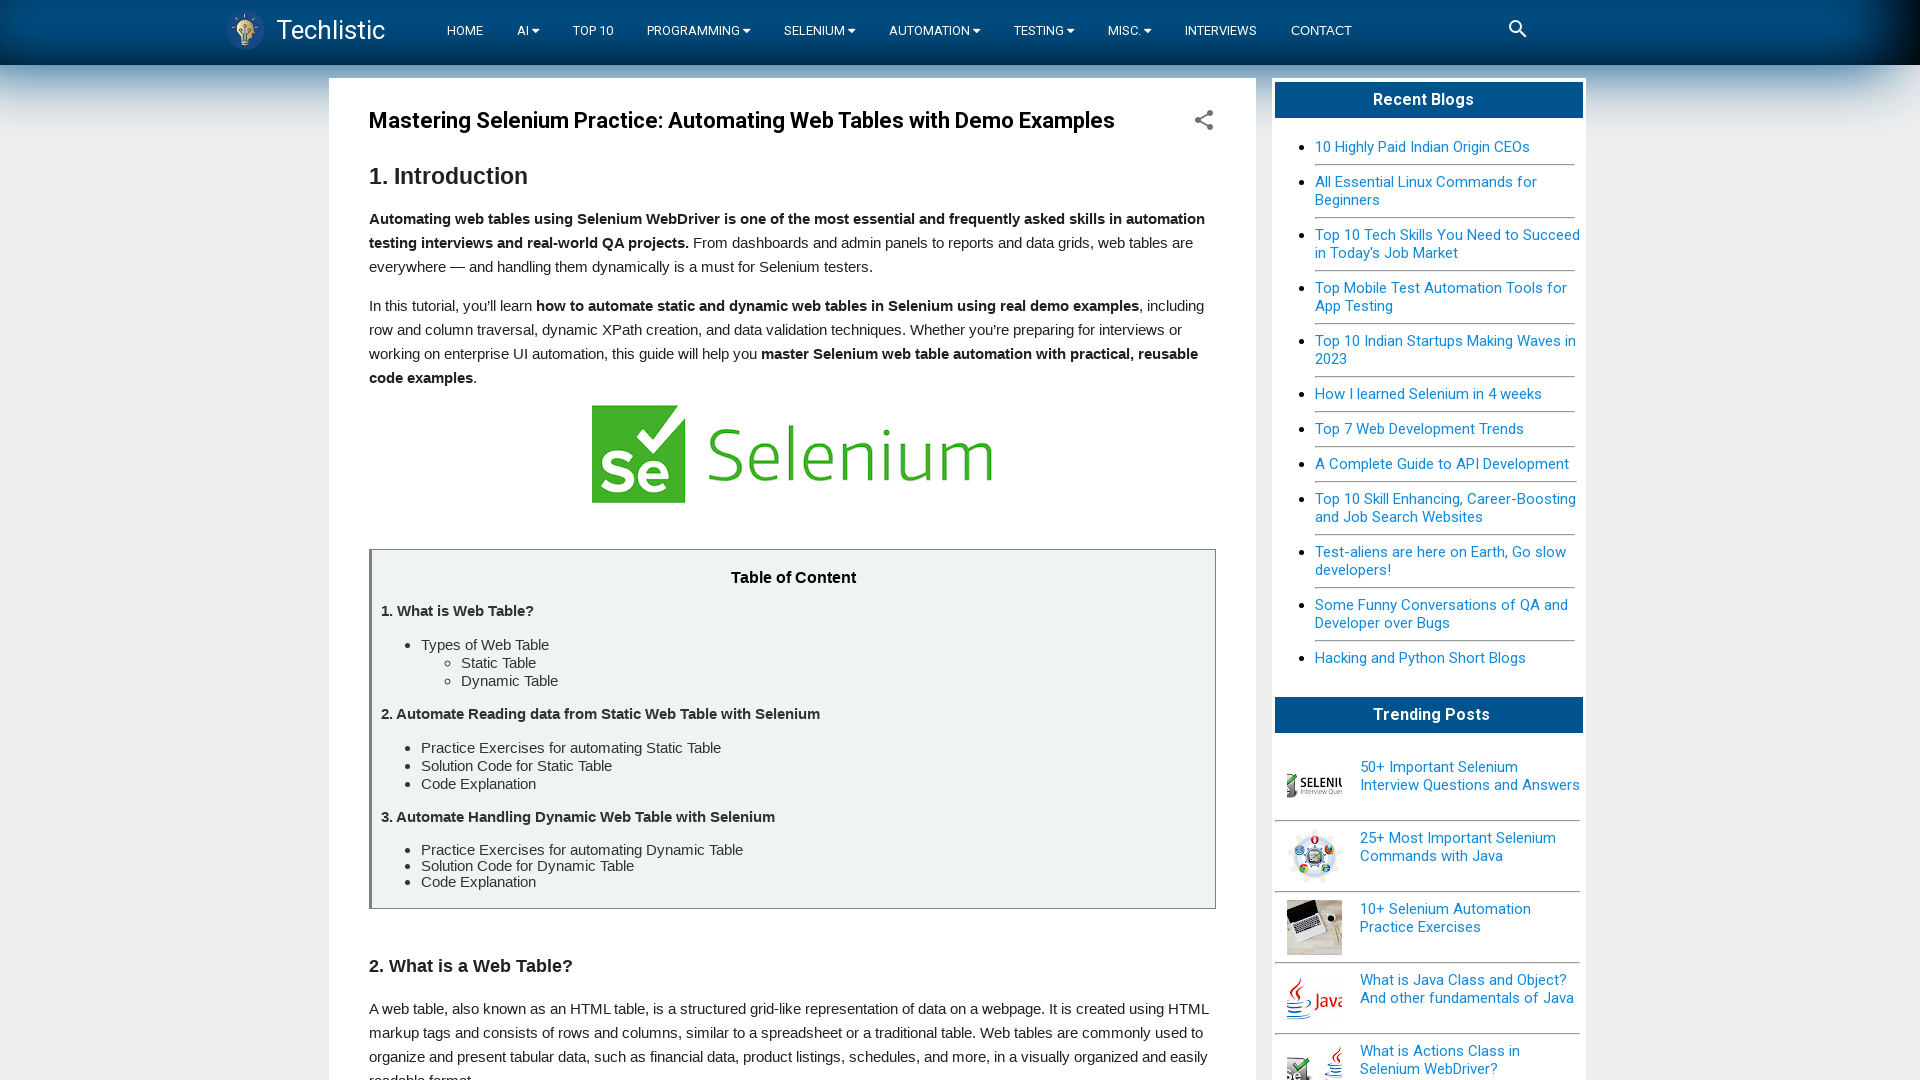